Tests multi-select dropdown functionality by selecting options using visible text, index, and value methods, then deselecting an option by index.

Starting URL: https://v1.training-support.net/selenium/selects

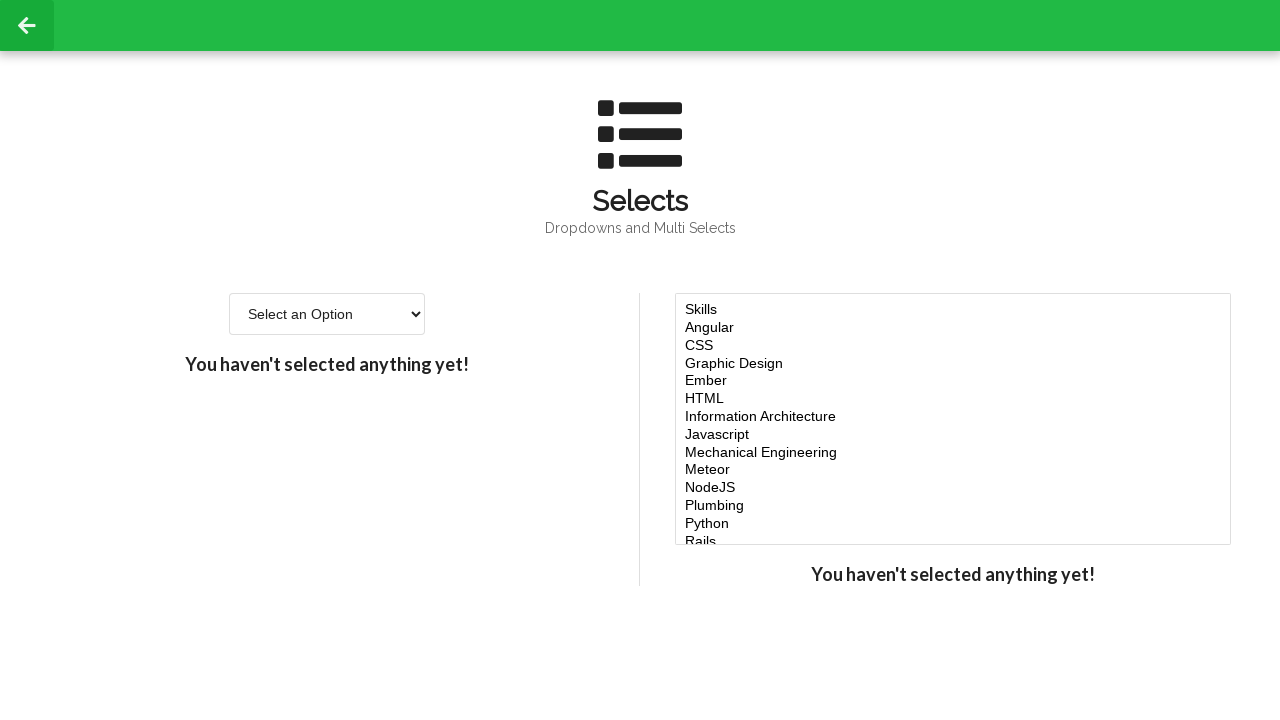

Located multi-select dropdown element
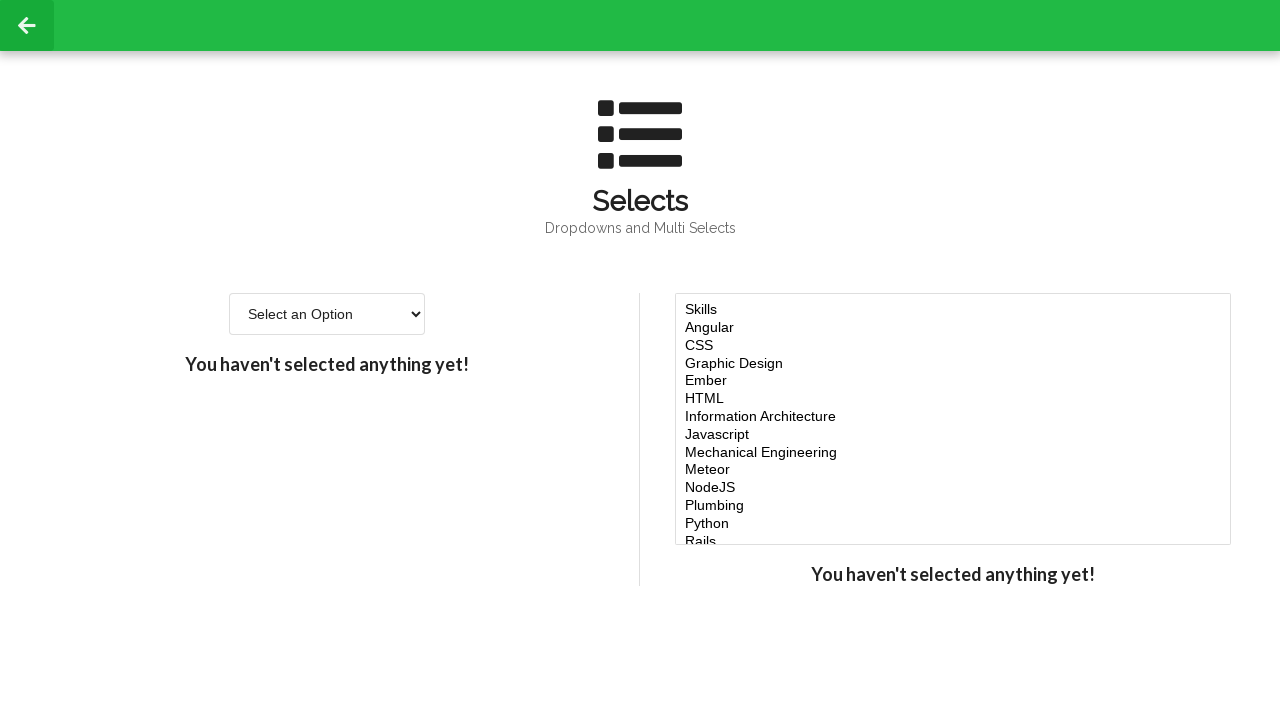

Selected 'Javascript' option by visible text on #multi-select
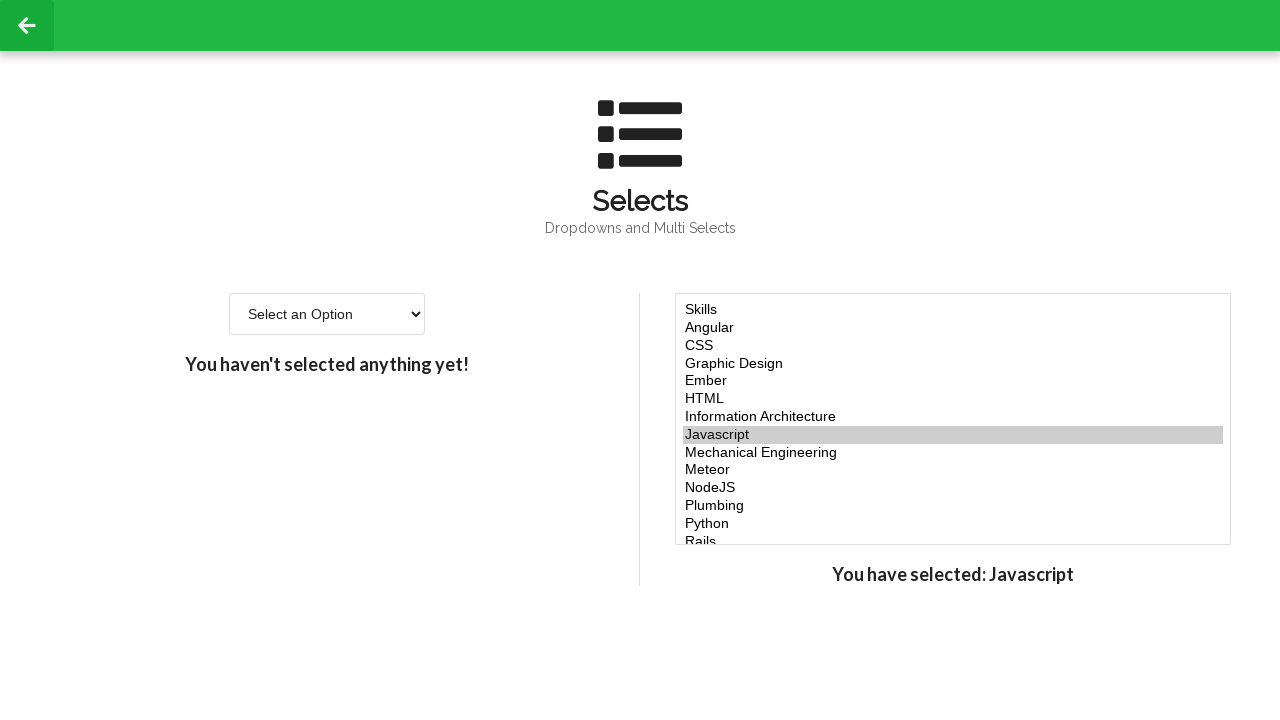

Selected option at index 4 on #multi-select
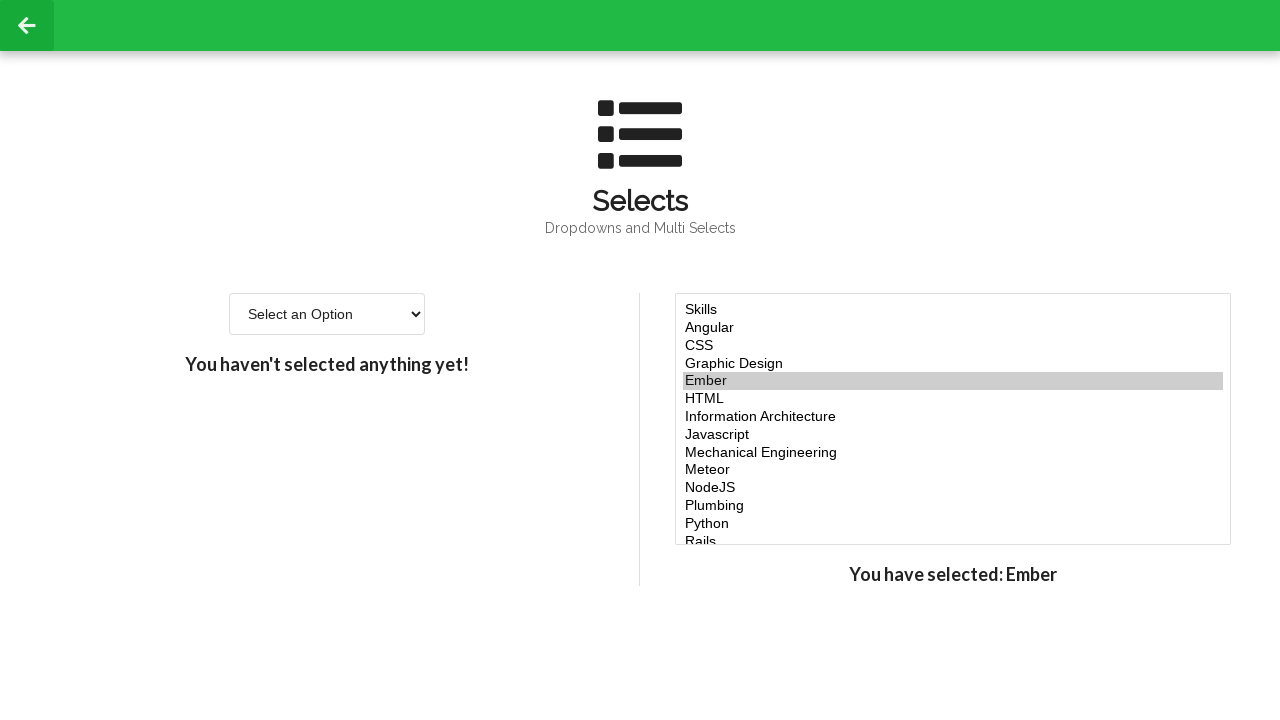

Selected option at index 5 on #multi-select
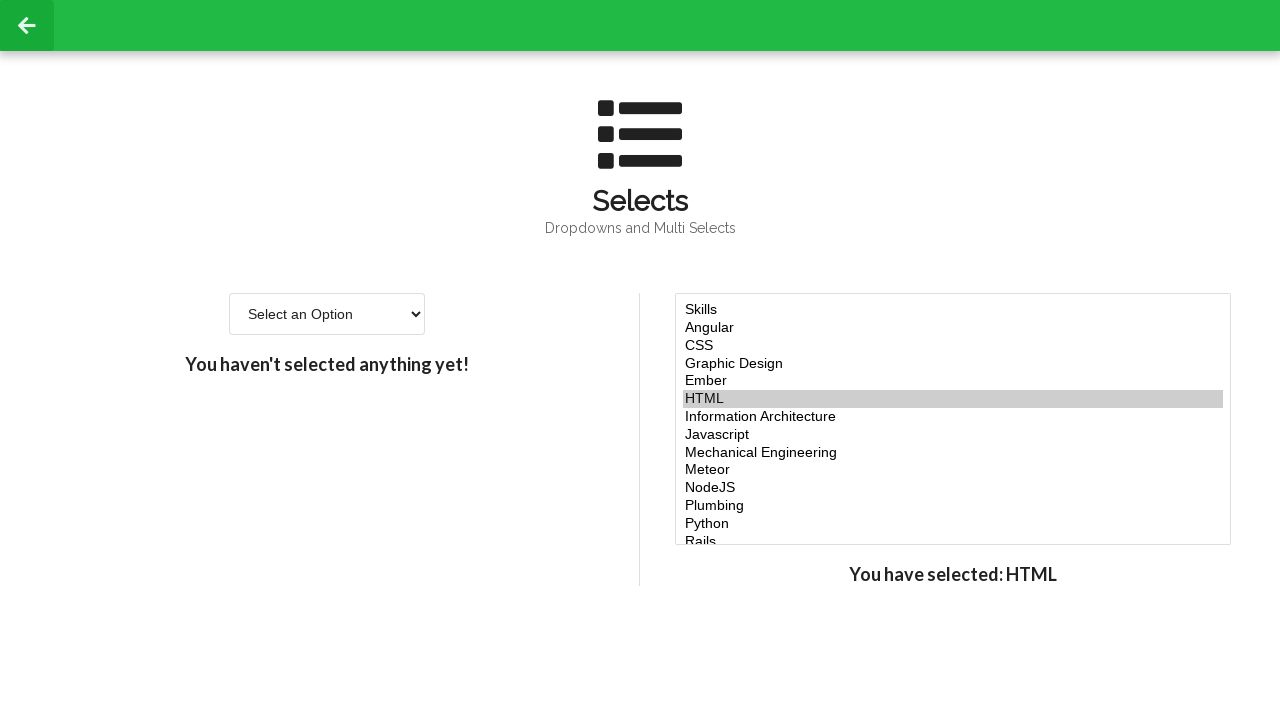

Selected 'NodeJS' option by value 'node' on #multi-select
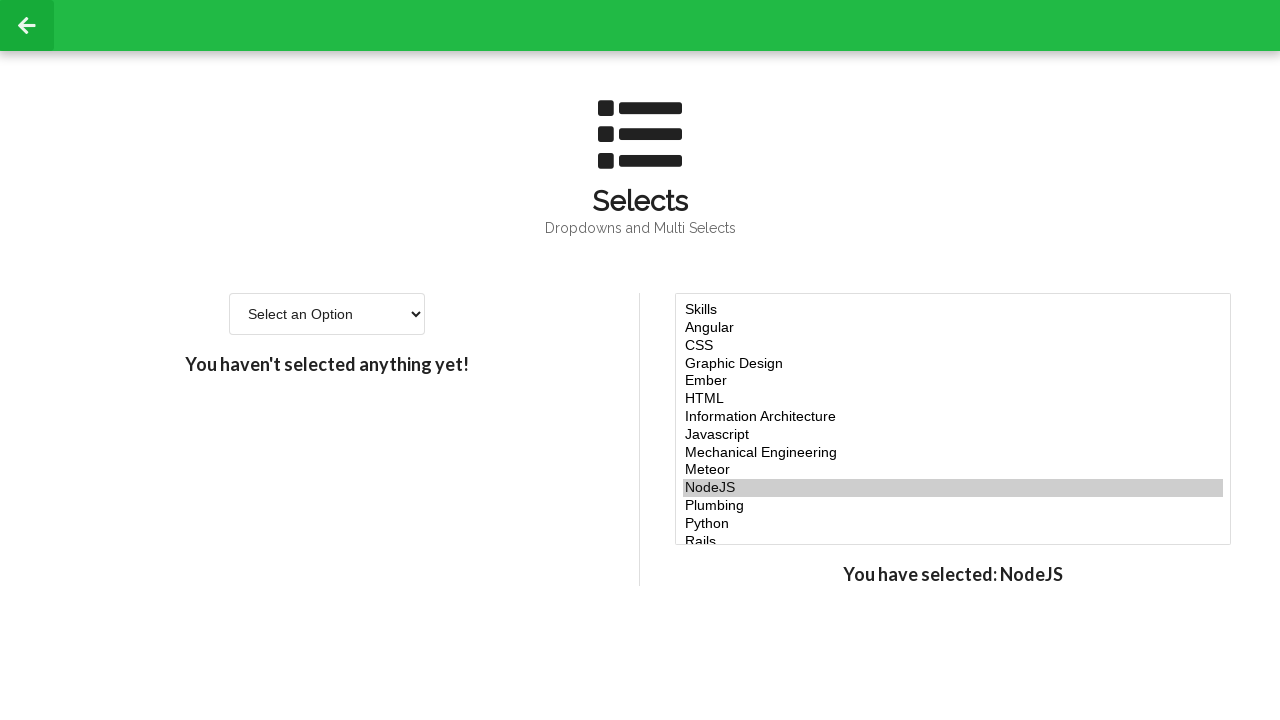

Deselected 'Javascript' option at index 7
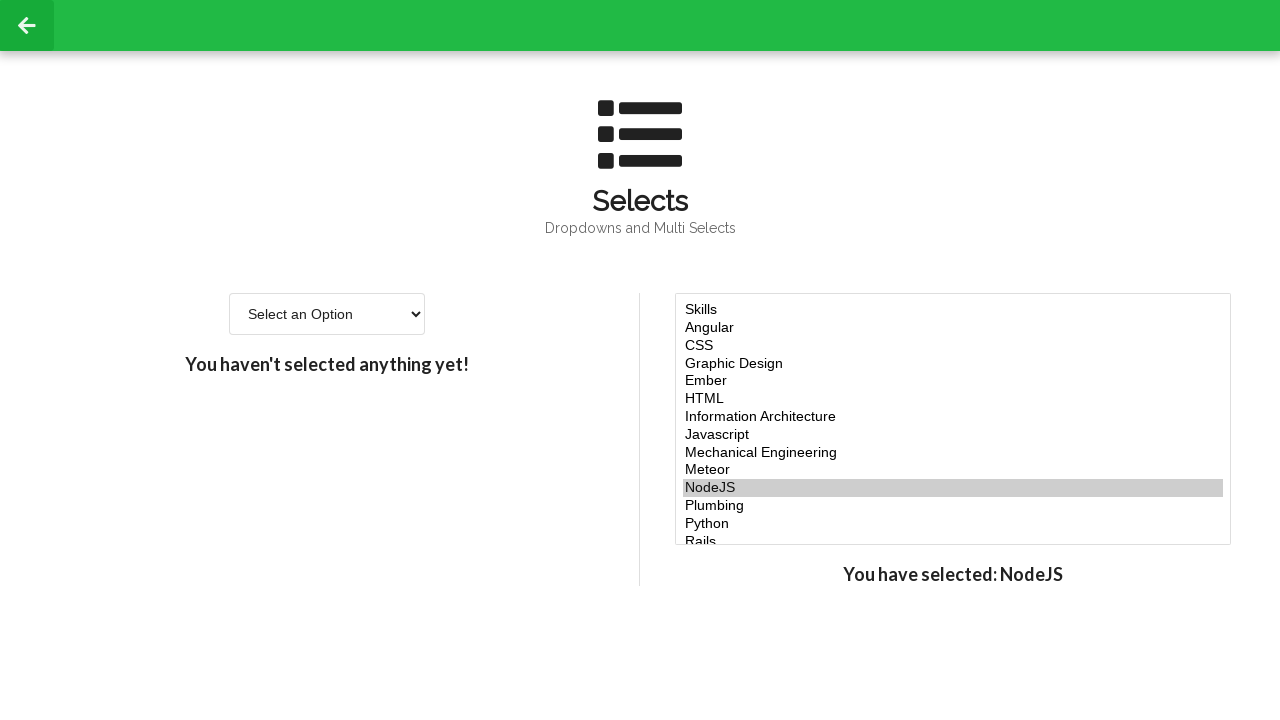

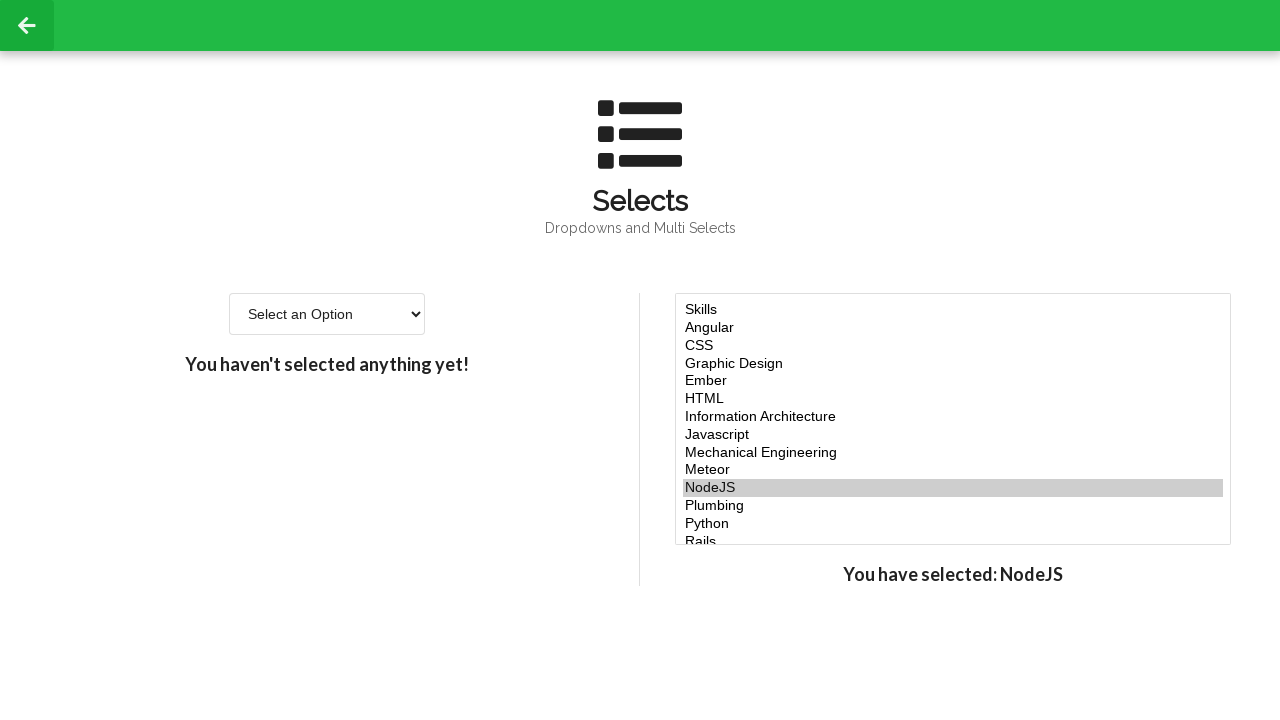